Tests JavaScript execution in browser by navigating to GitHub homepage and clicking a marketing button using JavaScript's document.getElementsByClassName method

Starting URL: https://github.com/

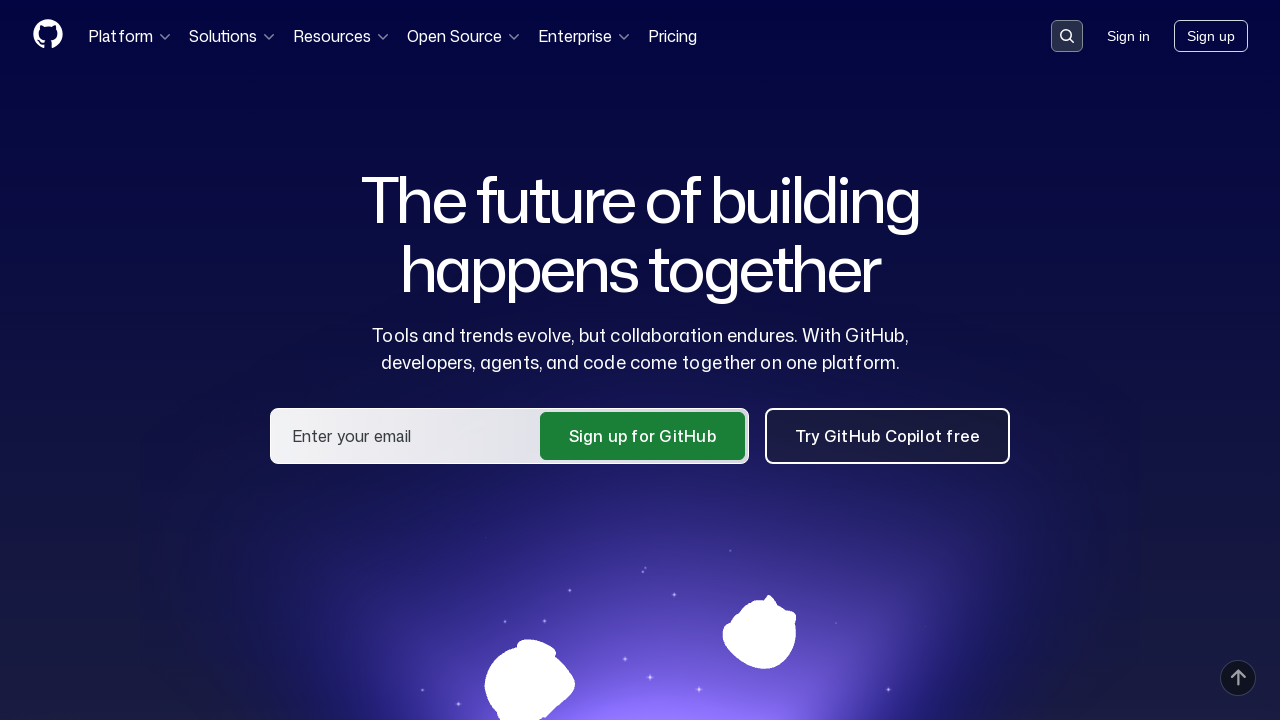

Executed JavaScript to click marketing button using document.getElementsByClassName
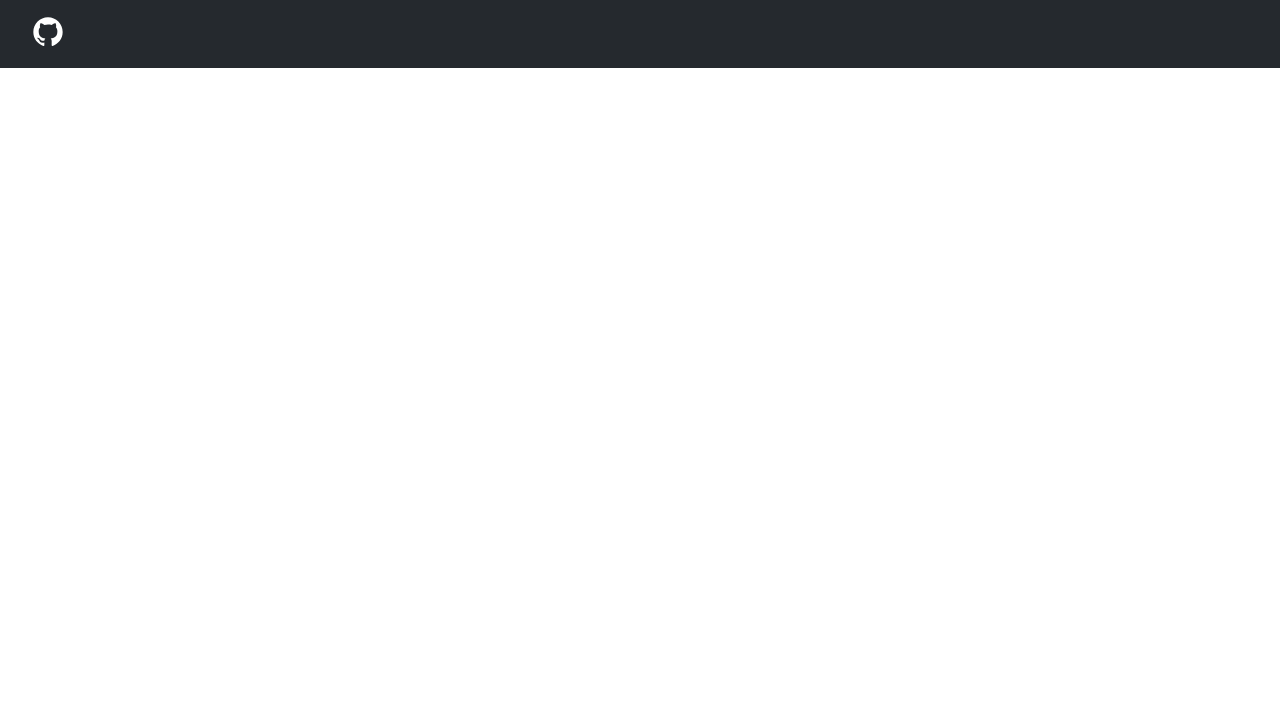

Waited for network idle after marketing button click
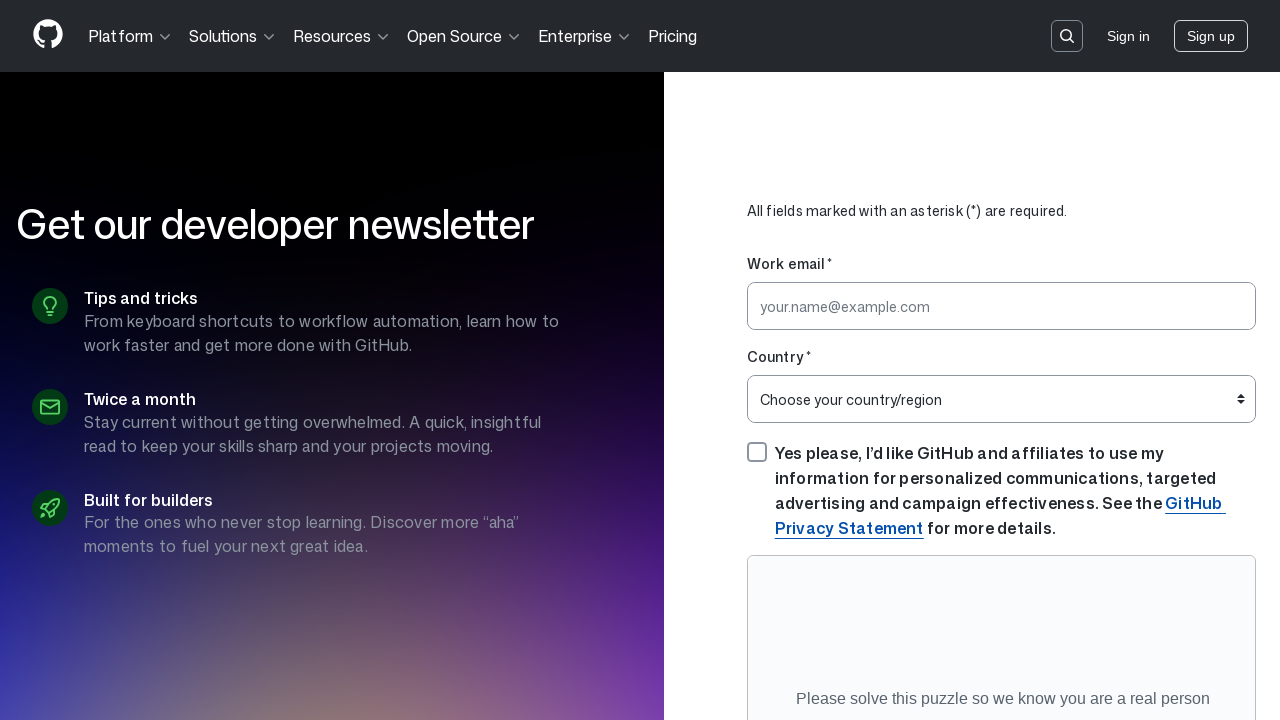

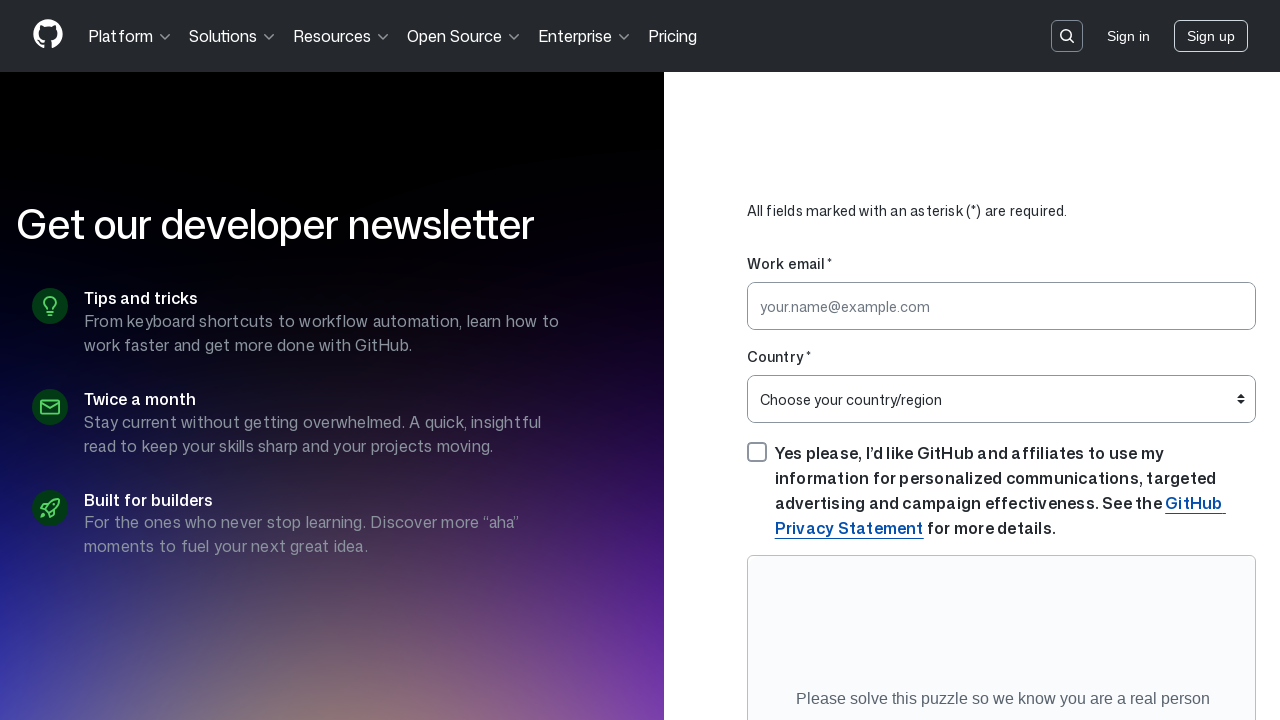